Tests hovering over a button element on a context menu practice page to trigger hover interactions

Starting URL: https://syntaxprojects.com/simple_context_menu.php

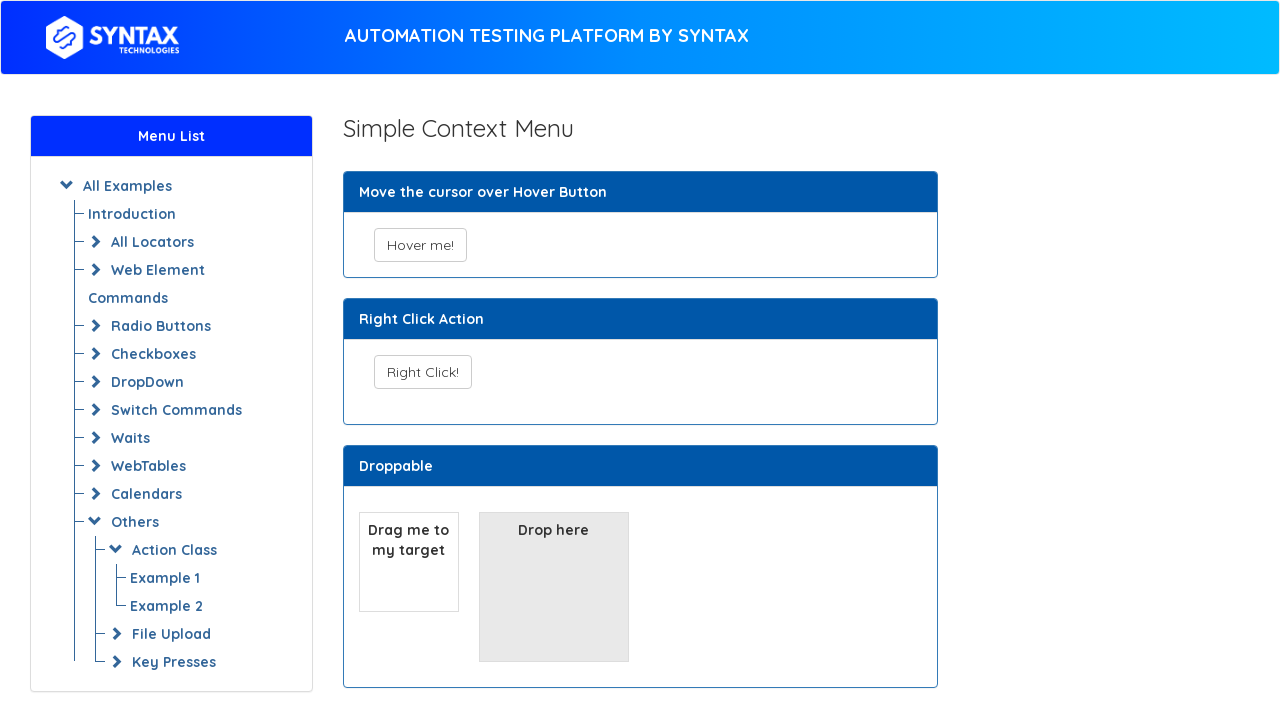

Located the 'Hover me!' button element
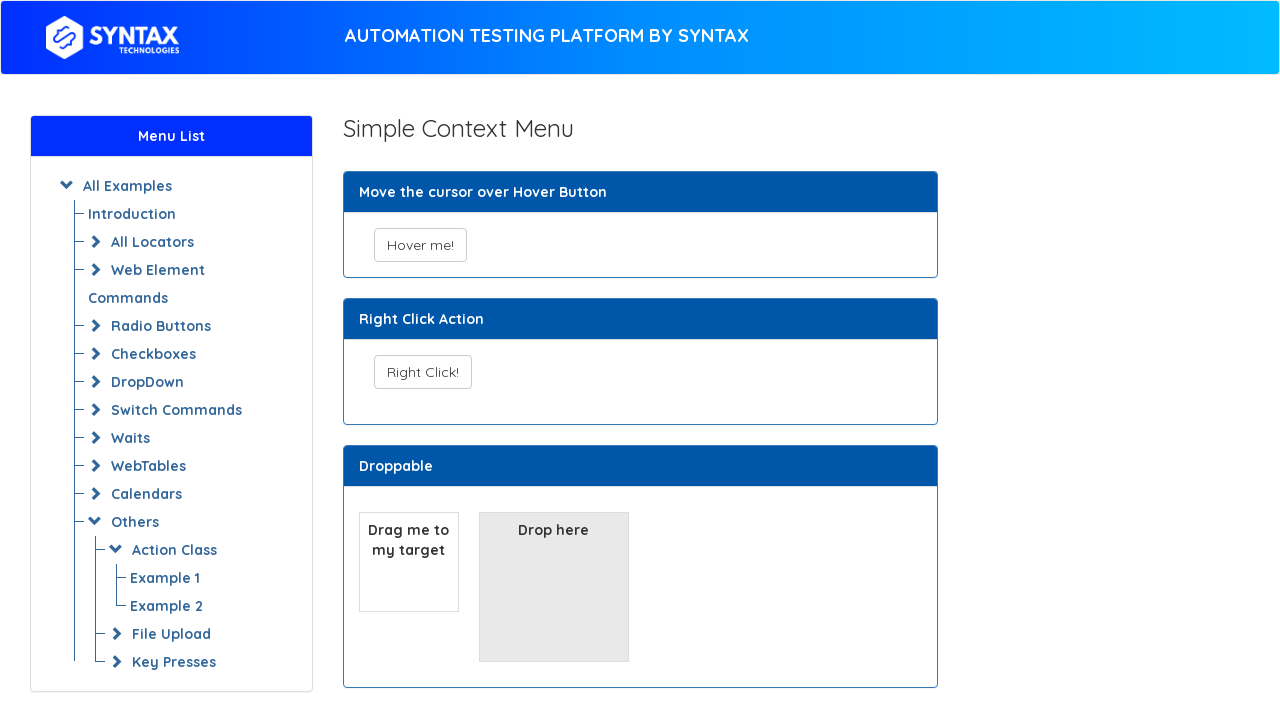

Hovered over the 'Hover me!' button to trigger hover interaction at (420, 245) on xpath=//button[text()='Hover me!']
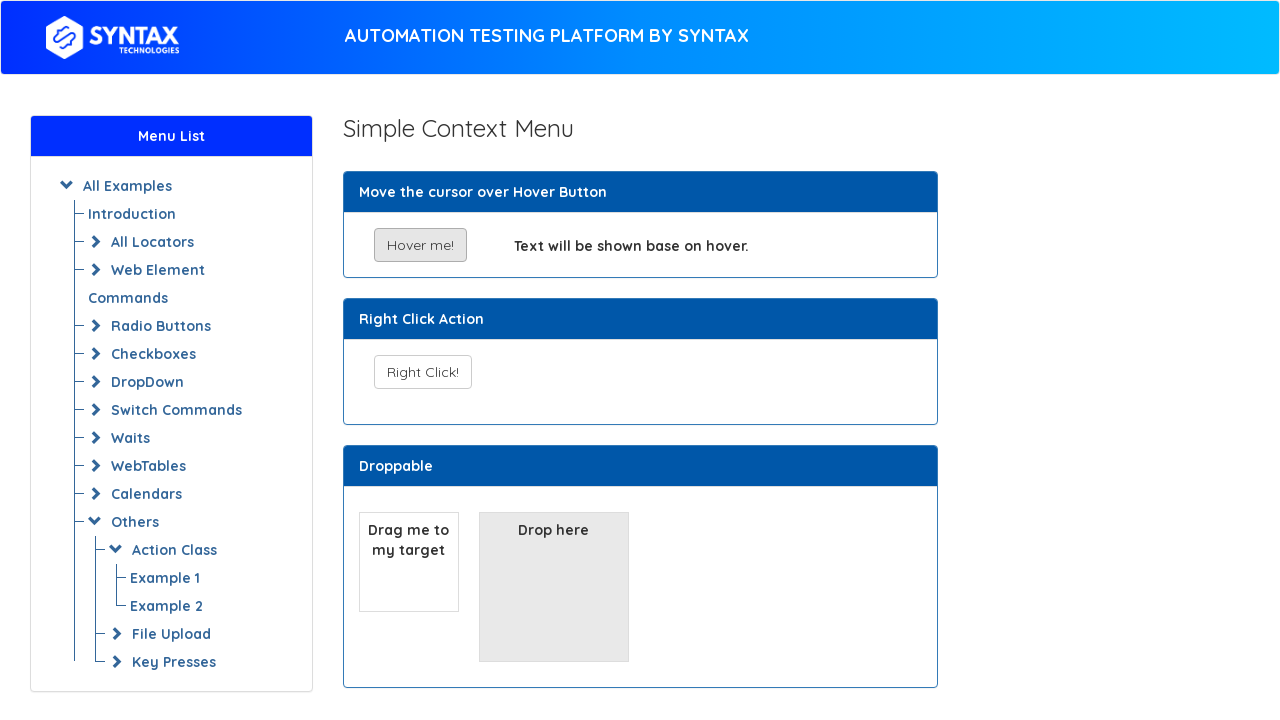

Waited 1 second to observe hover effect
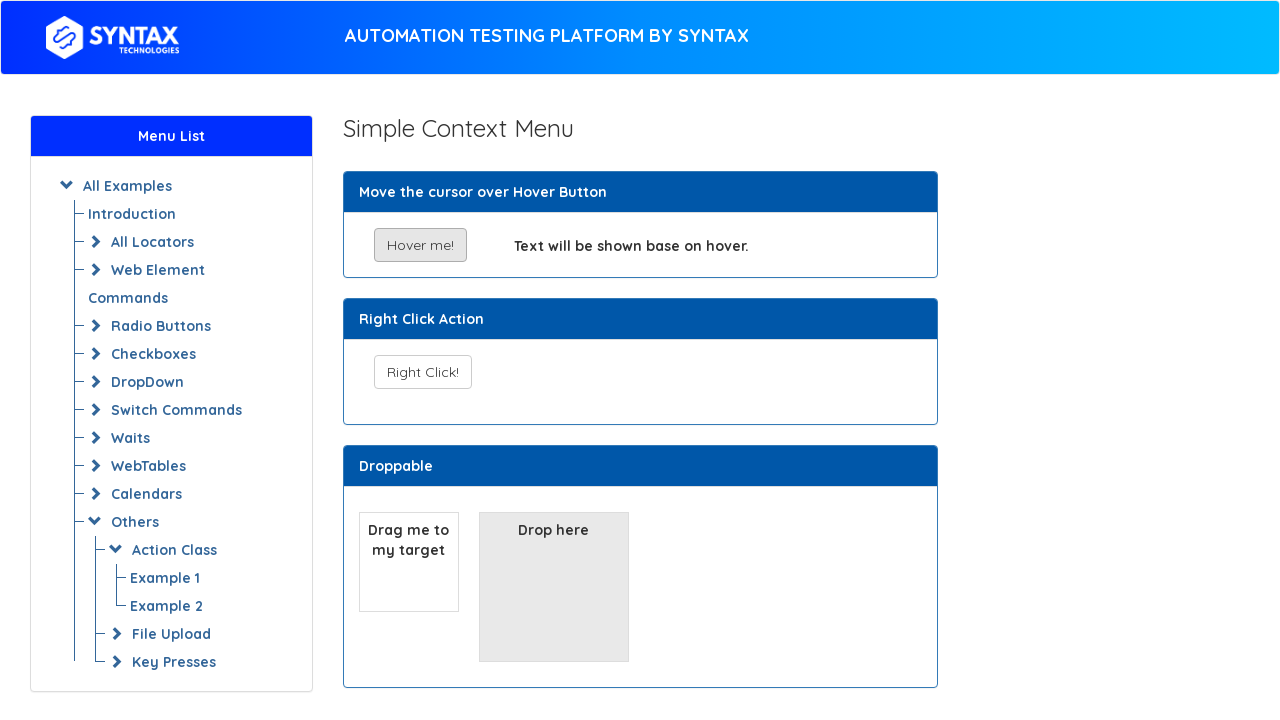

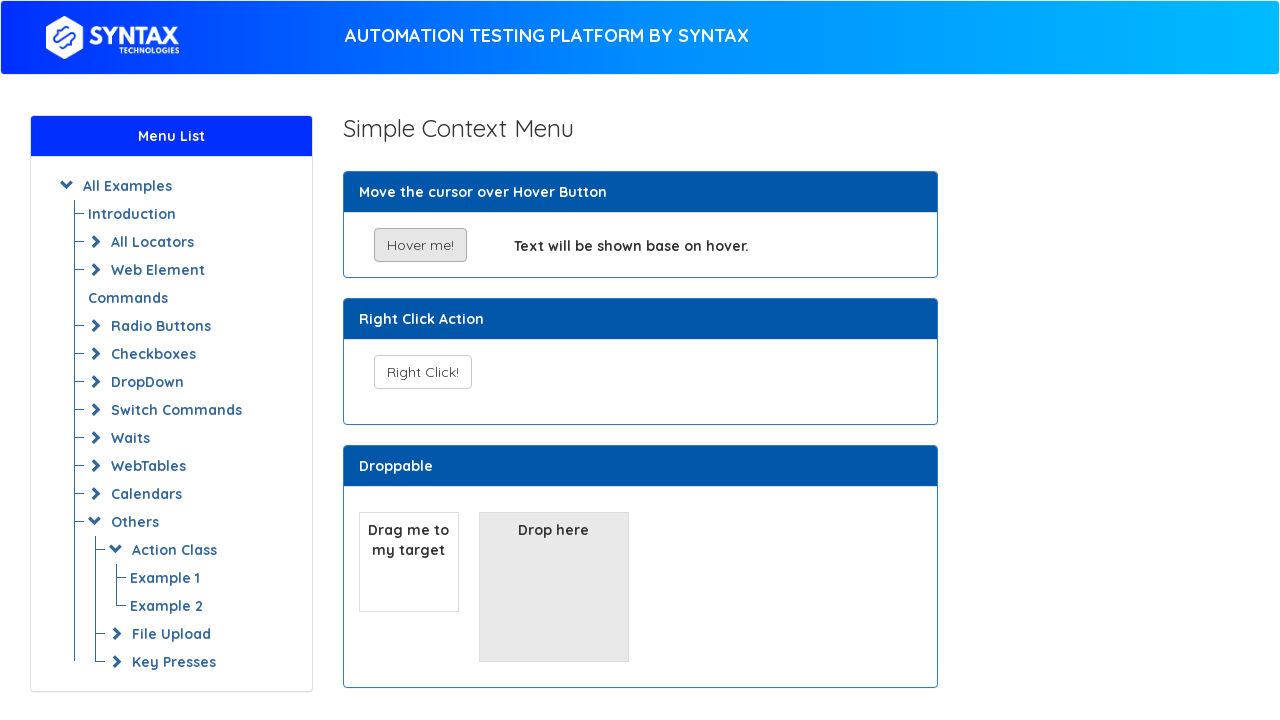